Tests dropdown/select element functionality within an iframe on W3Schools by selecting options using different methods (by visible text, by value, by index) and verifying the selections.

Starting URL: https://www.w3schools.com/tags/tryit.asp?filename=tryhtml_select

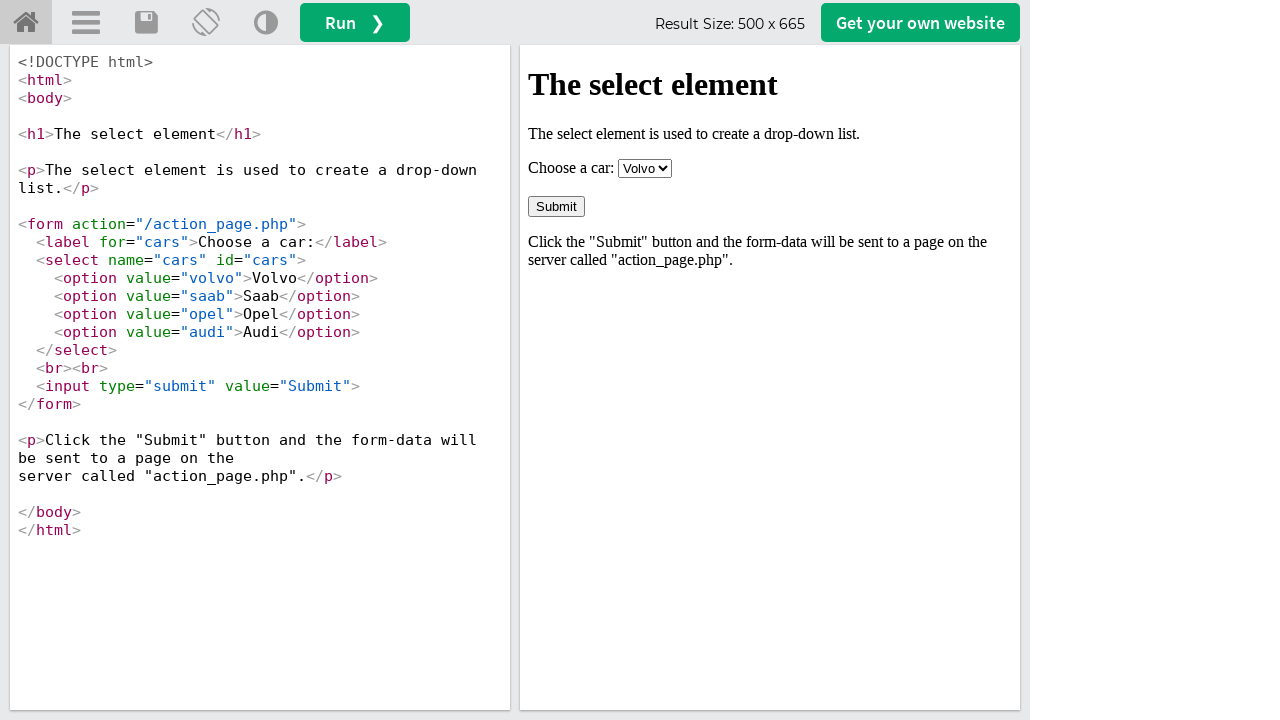

Located iframe element with ID 'iframeResult'
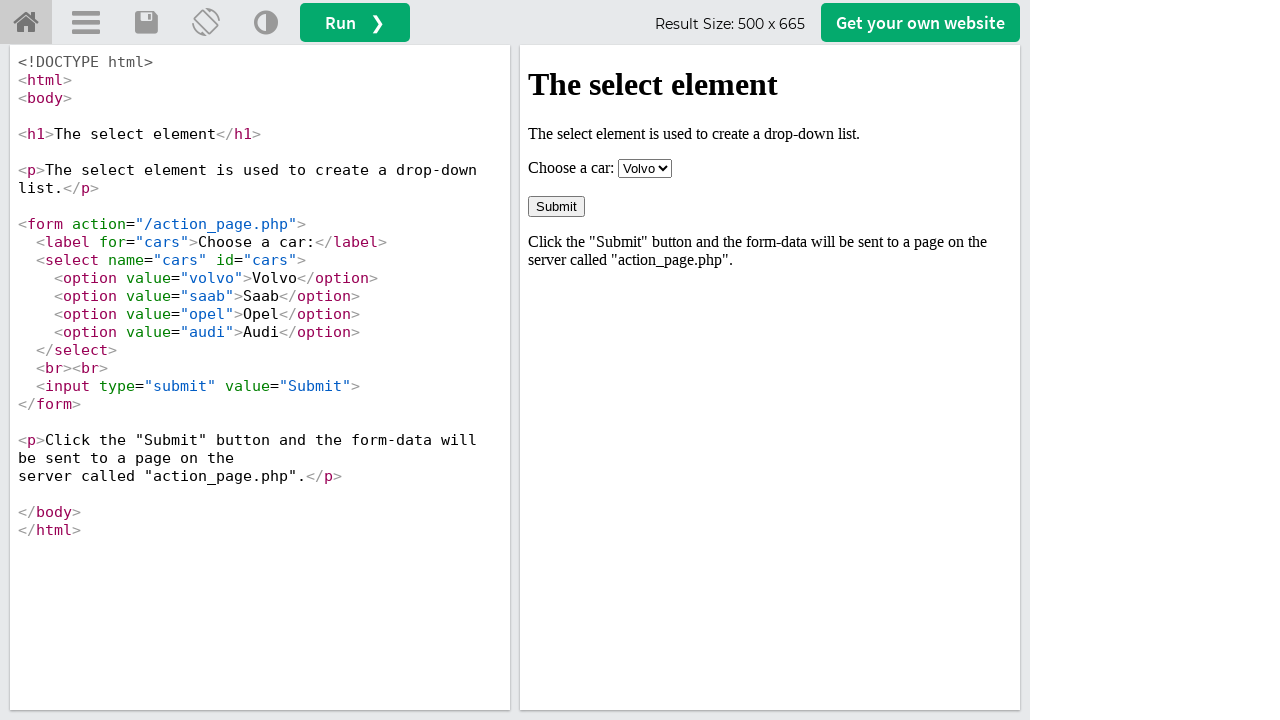

Located select dropdown element within iframe
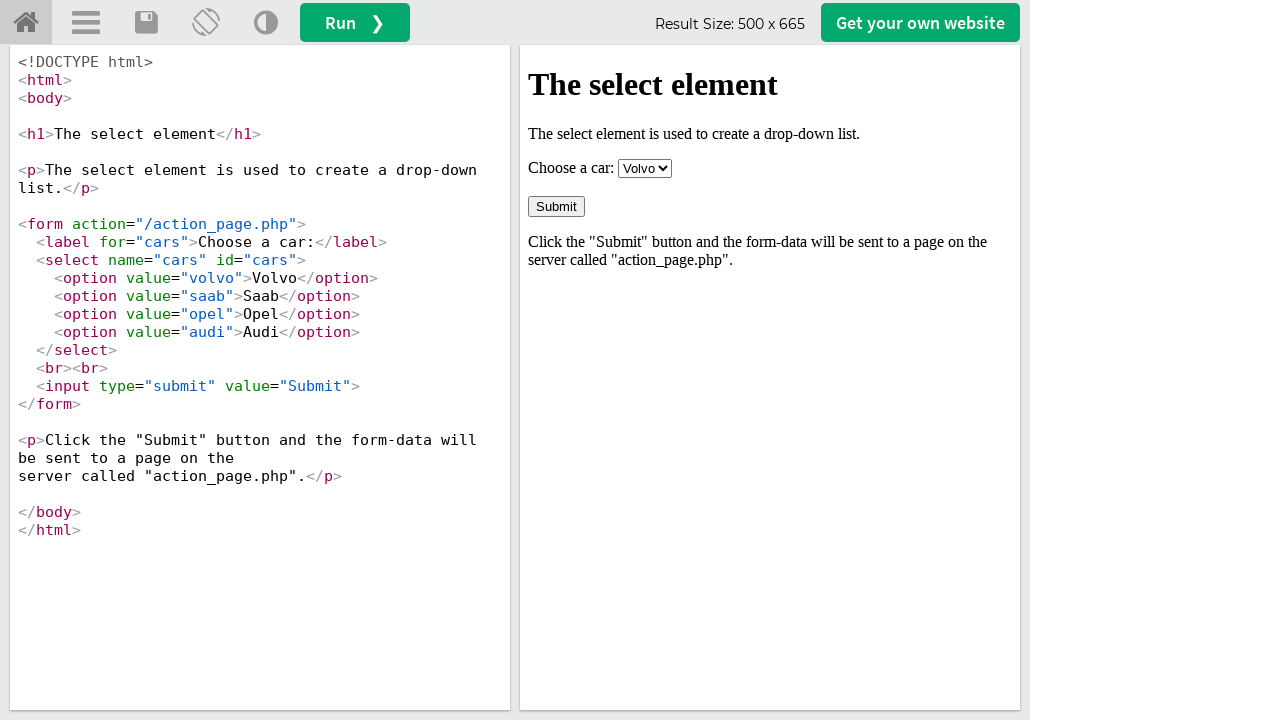

Verified dropdown contains exactly 4 options
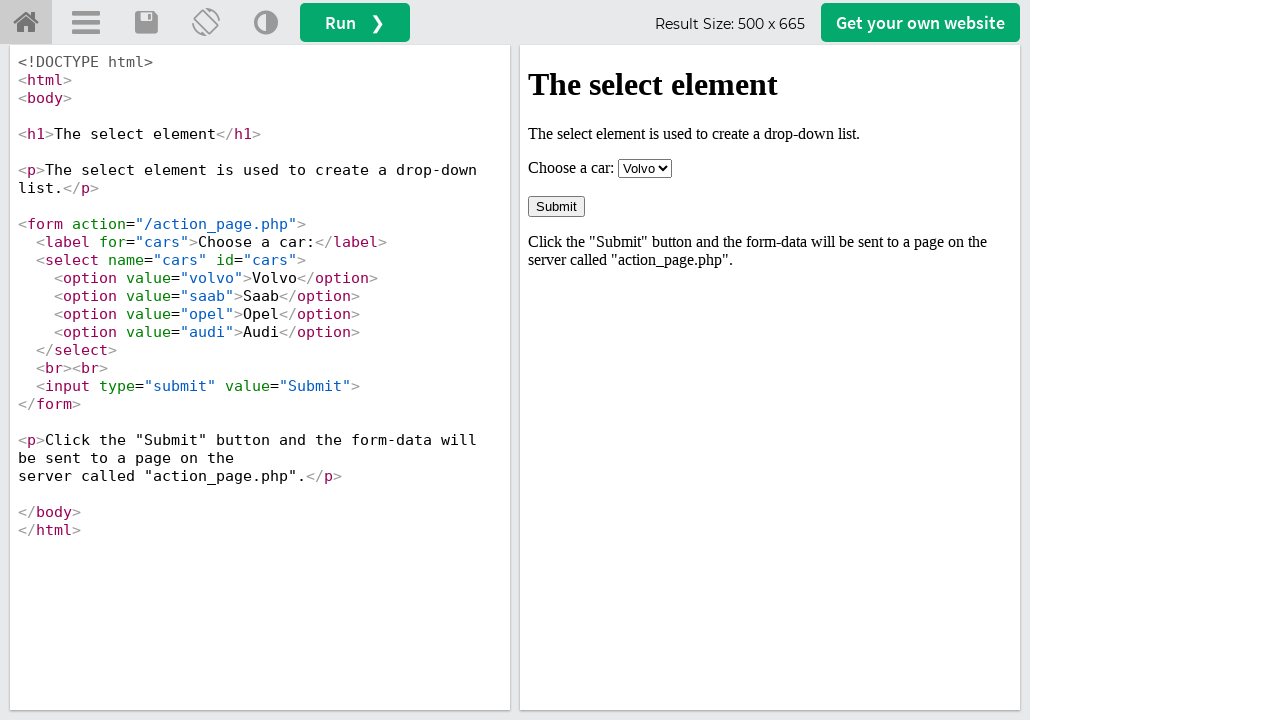

Selected 'Volvo' option from dropdown using visible text on #iframeResult >> internal:control=enter-frame >> select
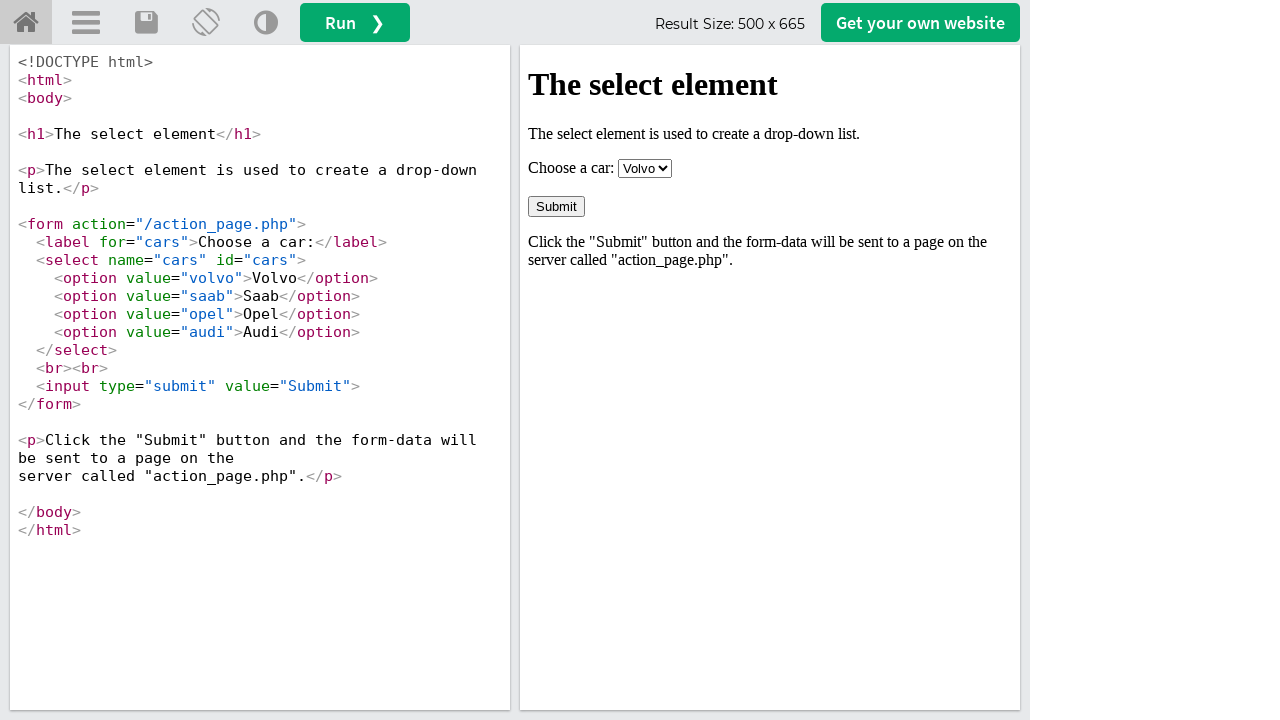

Verified that 'Volvo' (value: 'volvo') is currently selected
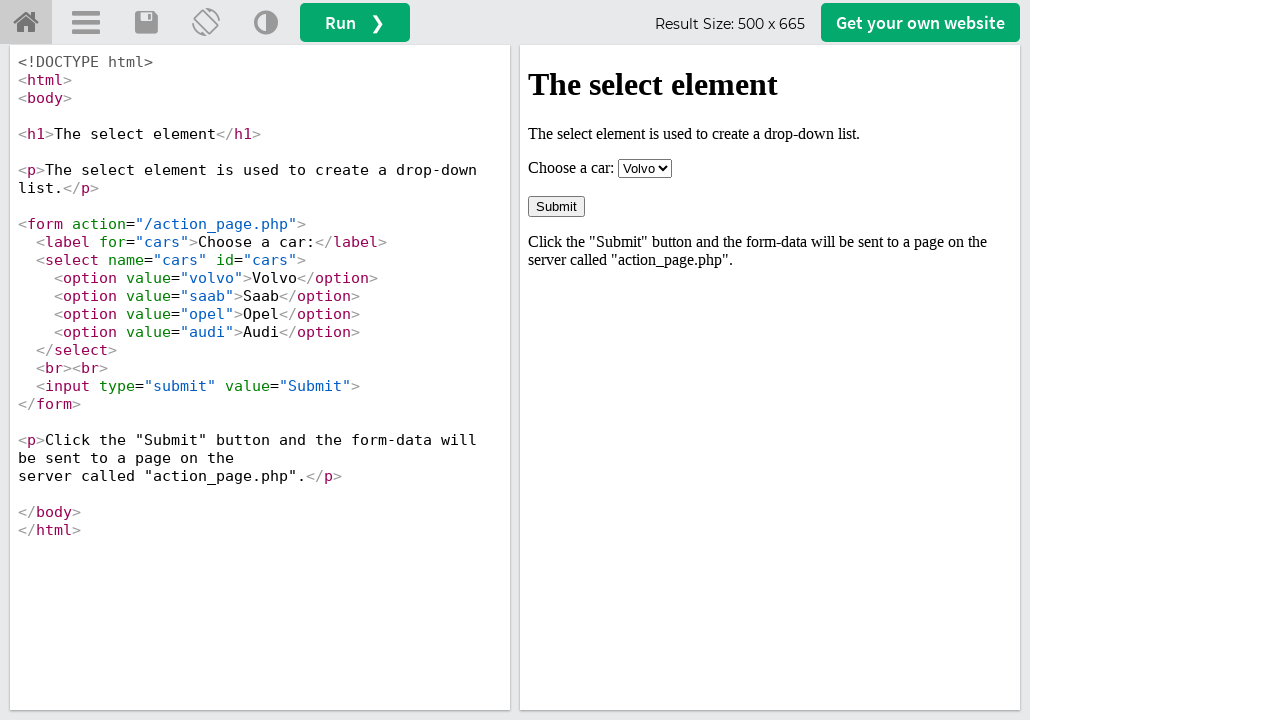

Selected 'Opel' option from dropdown using value attribute on #iframeResult >> internal:control=enter-frame >> select
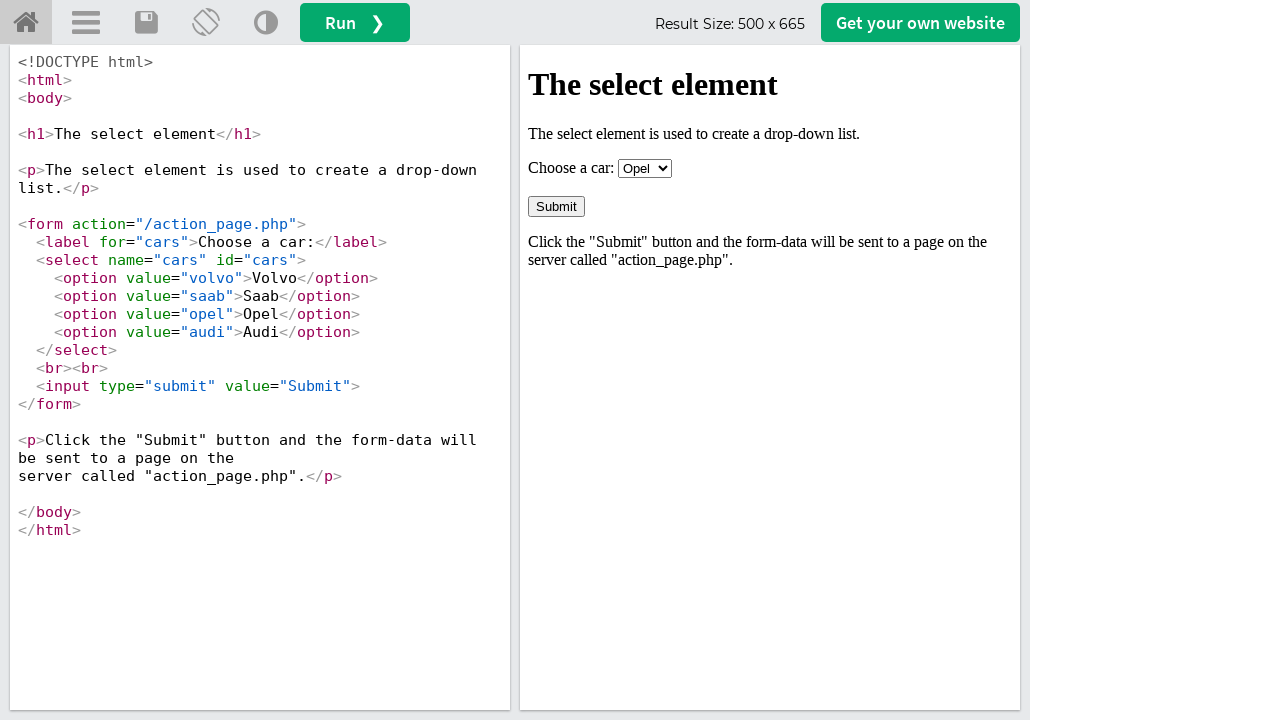

Verified that 'Opel' (value: 'opel') is currently selected
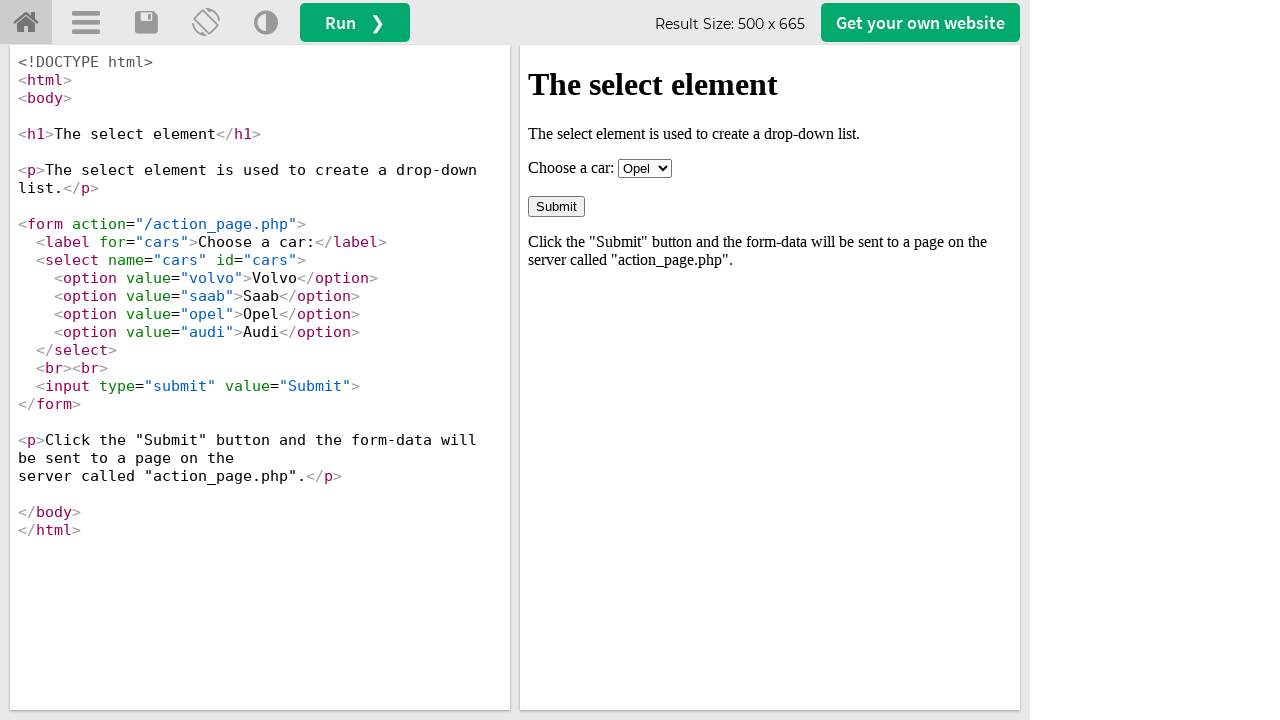

Selected option at index 2 from dropdown on #iframeResult >> internal:control=enter-frame >> select
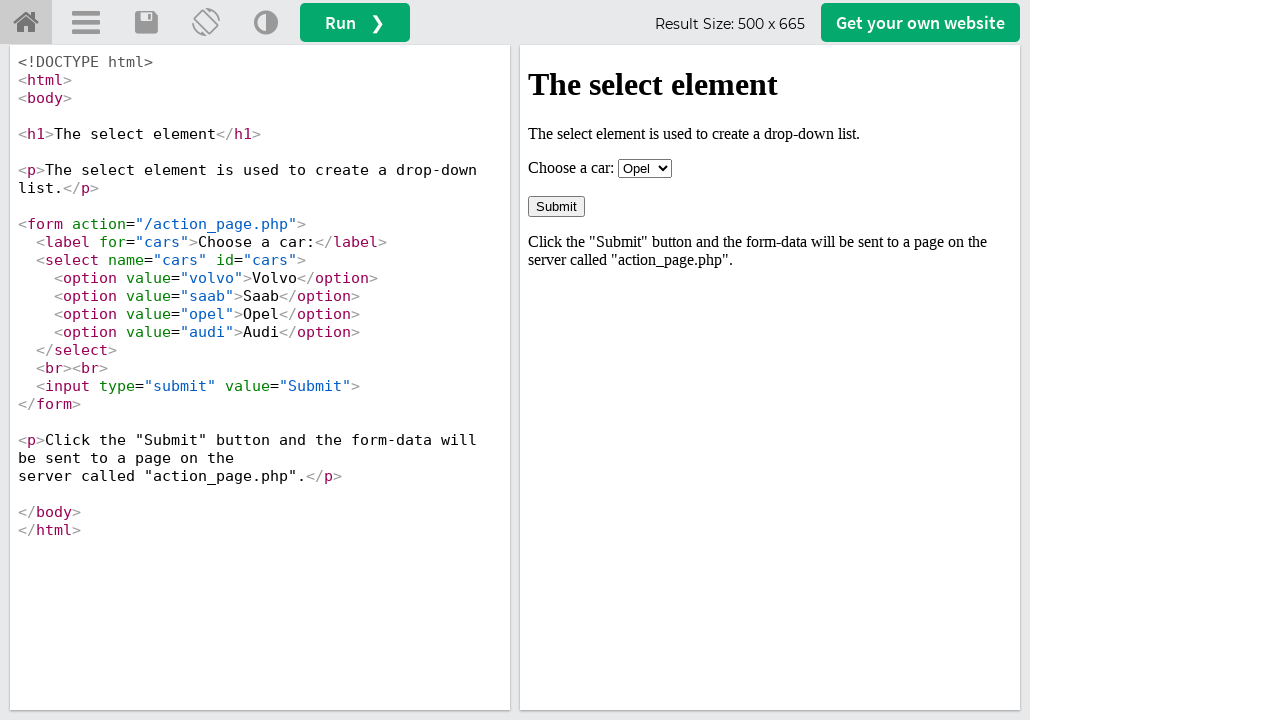

Waited for page to complete loading (domcontentloaded state)
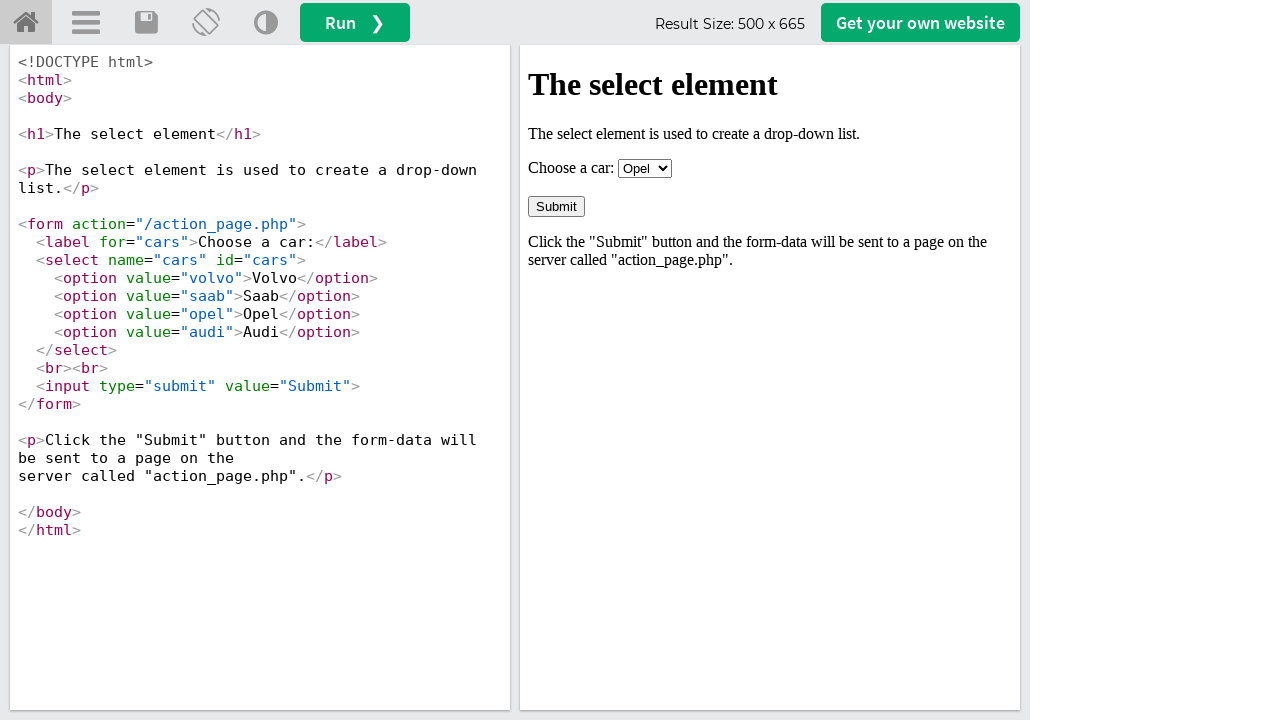

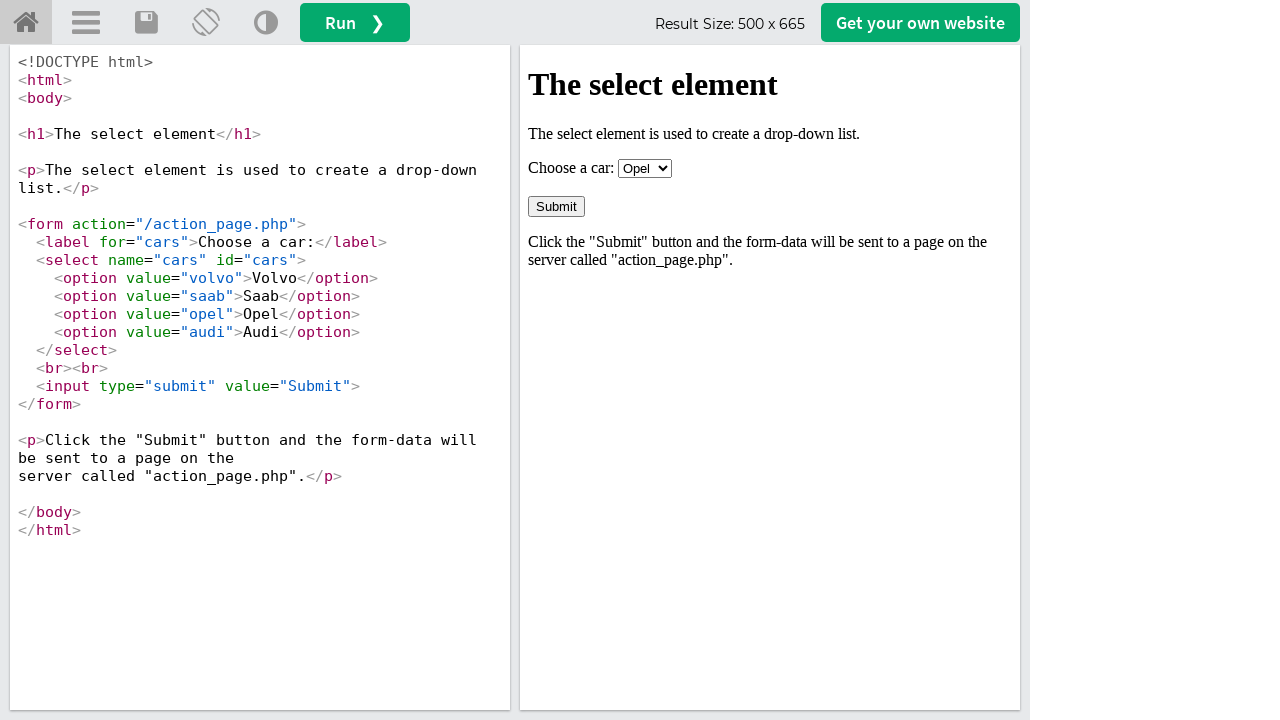